Tests handling a simple JavaScript alert by clicking a button to trigger it and accepting the alert

Starting URL: https://demoqa.com/alerts

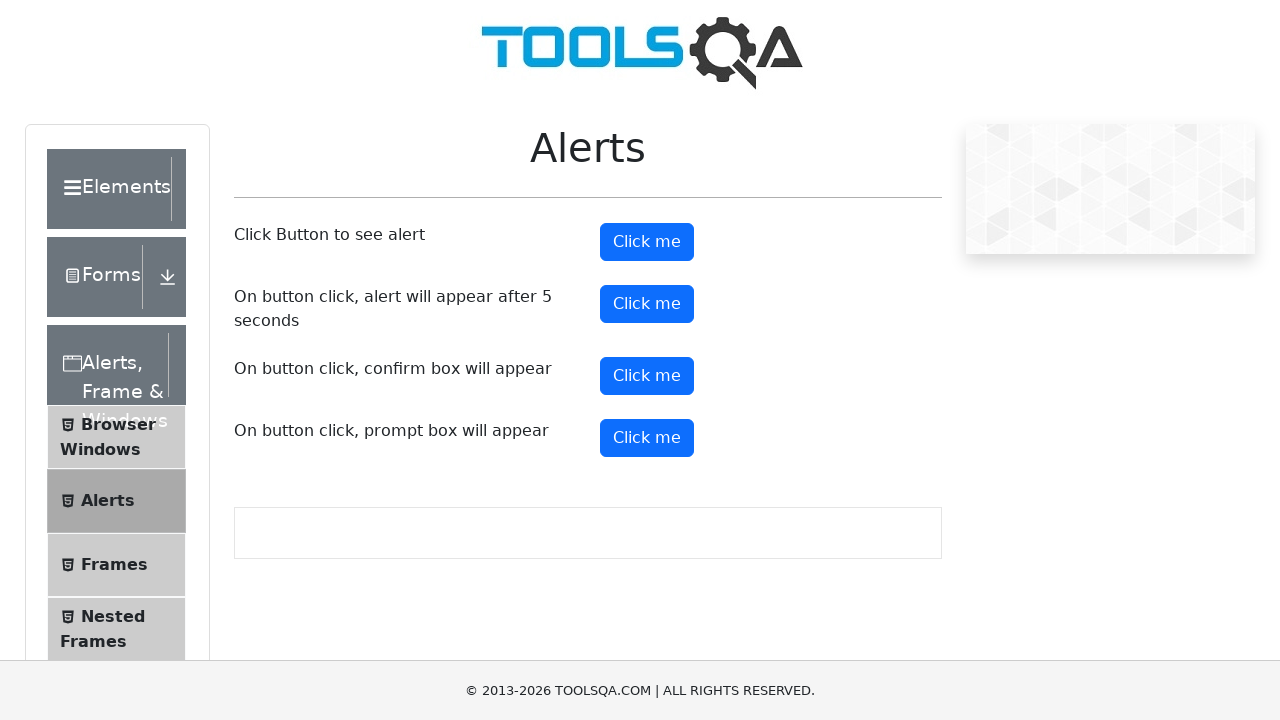

Clicked alert button to trigger JavaScript alert at (647, 242) on #alertButton
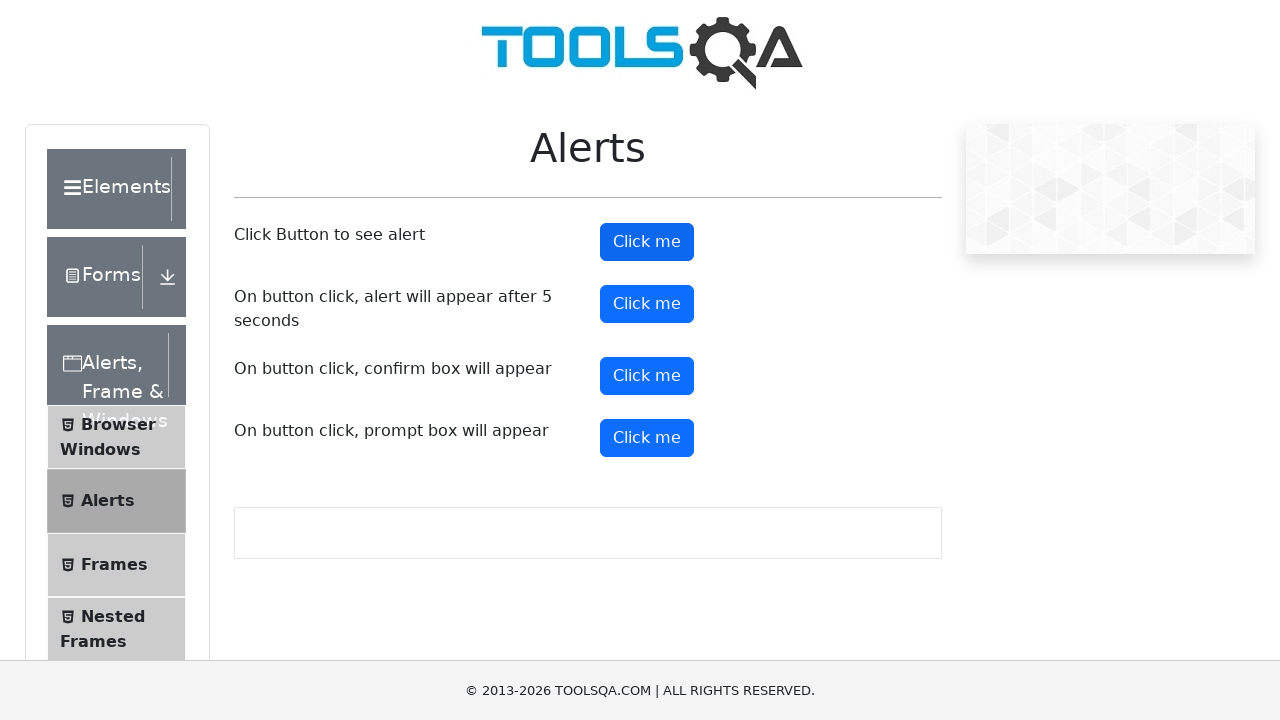

Set up dialog handler to accept alerts
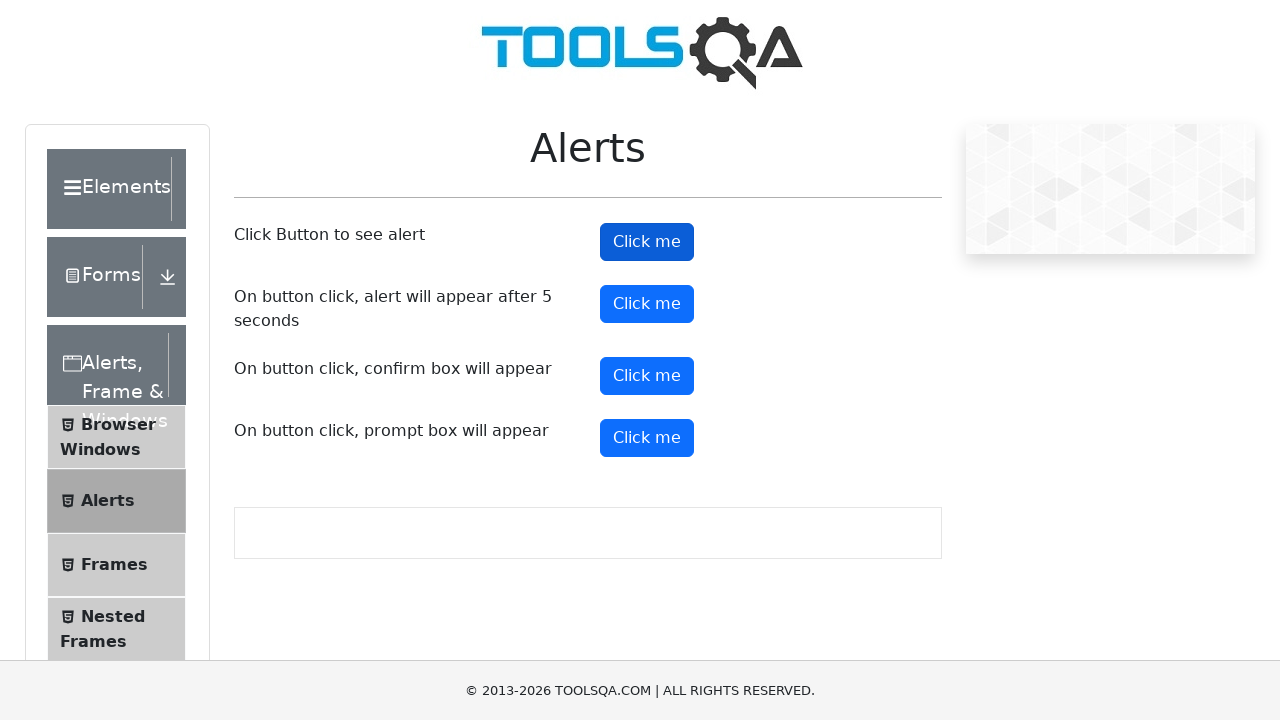

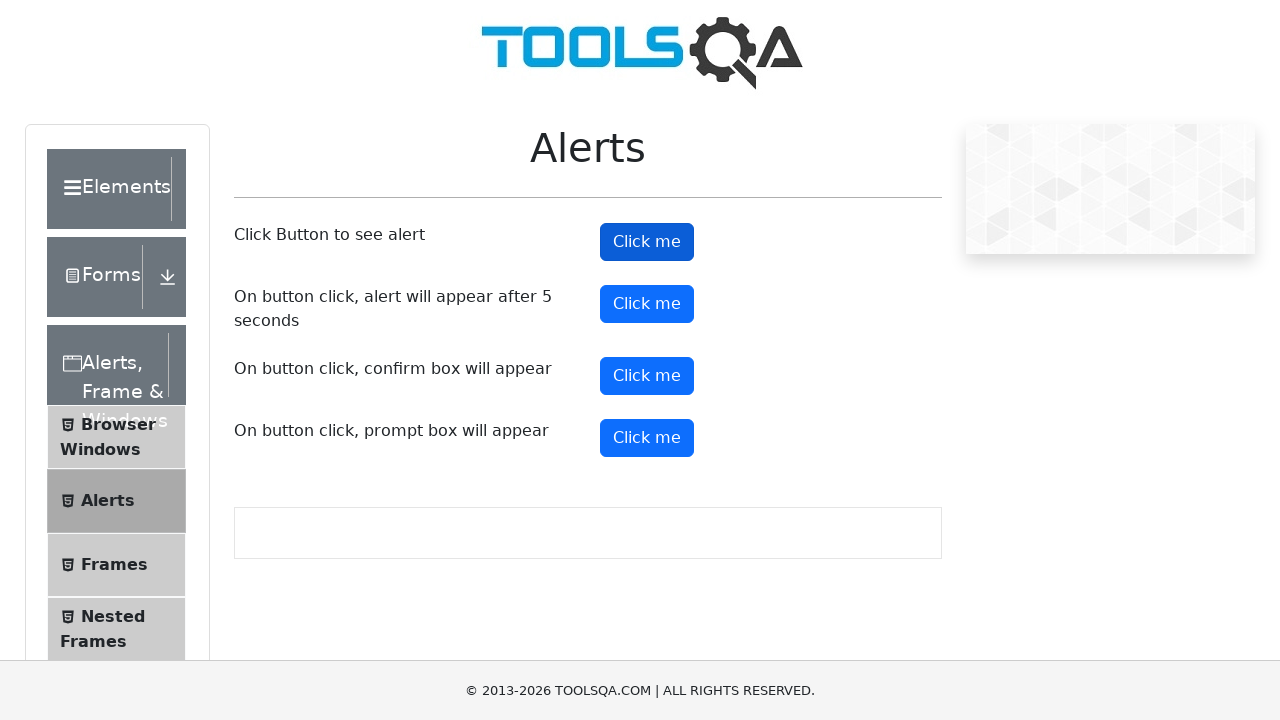